Tests navigation back to catalog from my books section by first going to my books, then clicking the catalog button and verifying books are displayed

Starting URL: https://tap-ht24-testverktyg.github.io/exam-template/

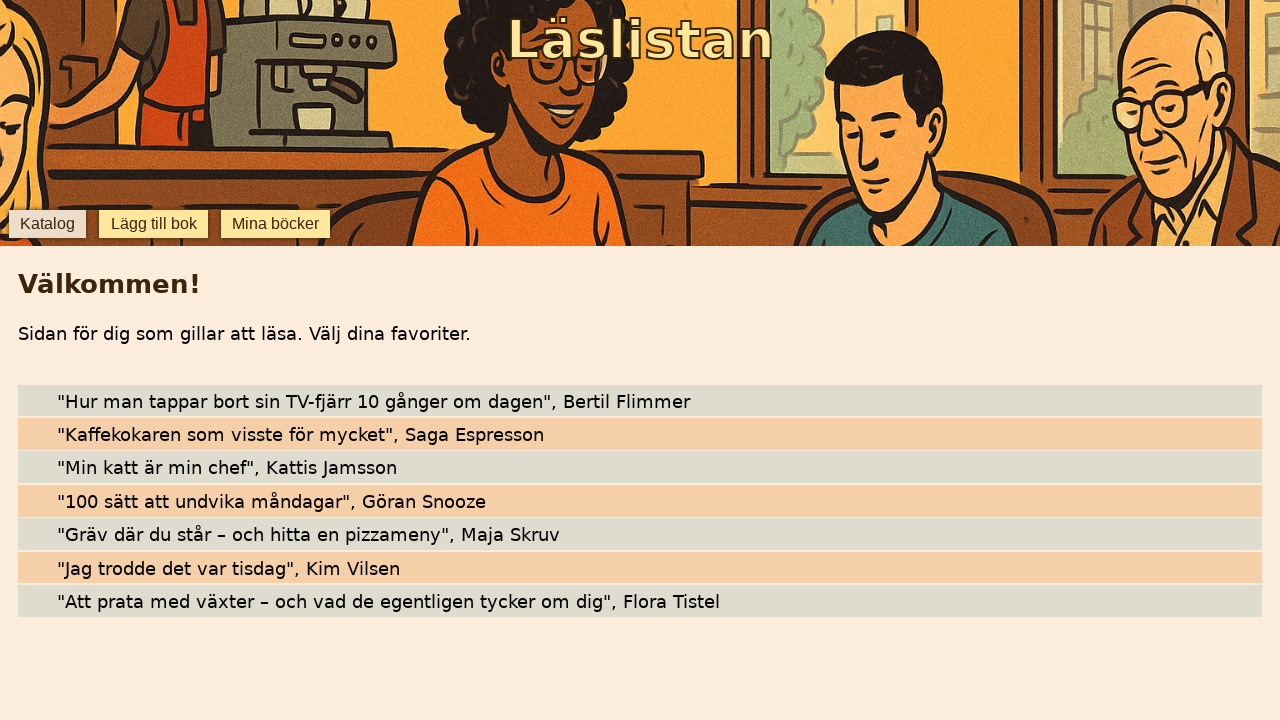

Clicked 'mina böcker' (my books) button at (276, 224) on internal:role=button[name="mina böcker"i]
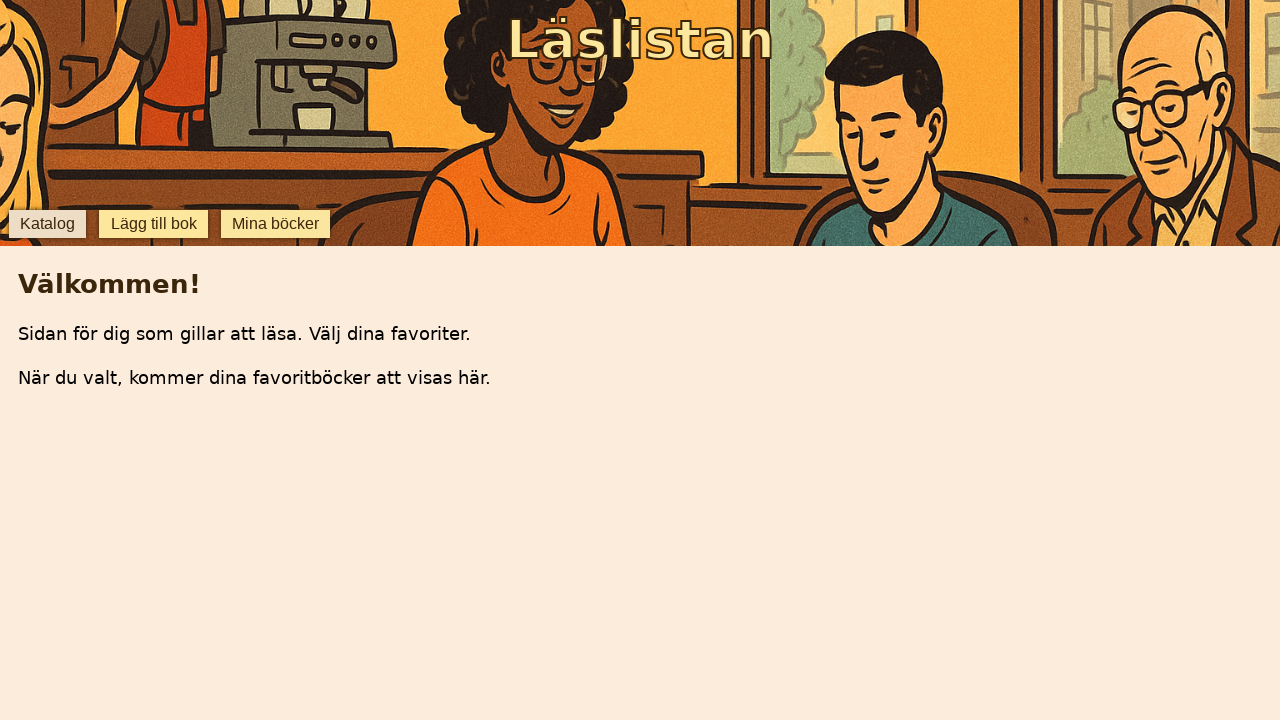

Clicked catalog button to navigate back to catalog at (47, 224) on [data-testid="catalog"]
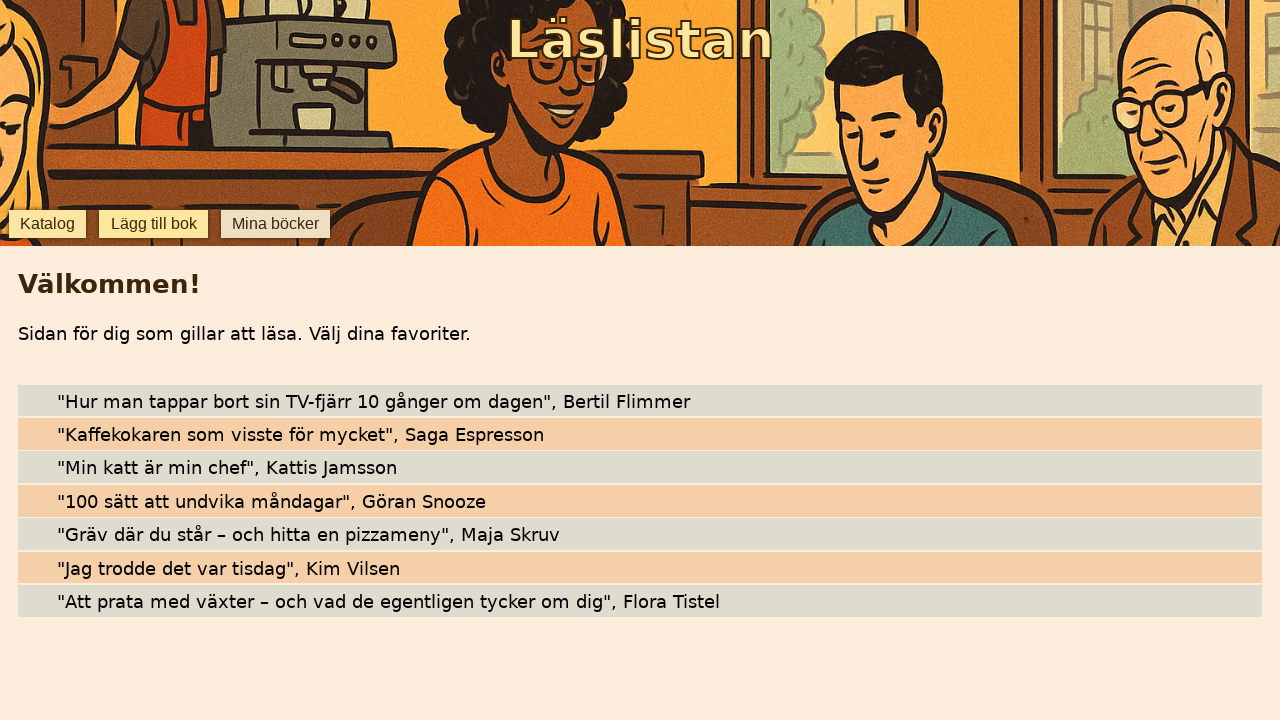

Book list loaded and books are now visible
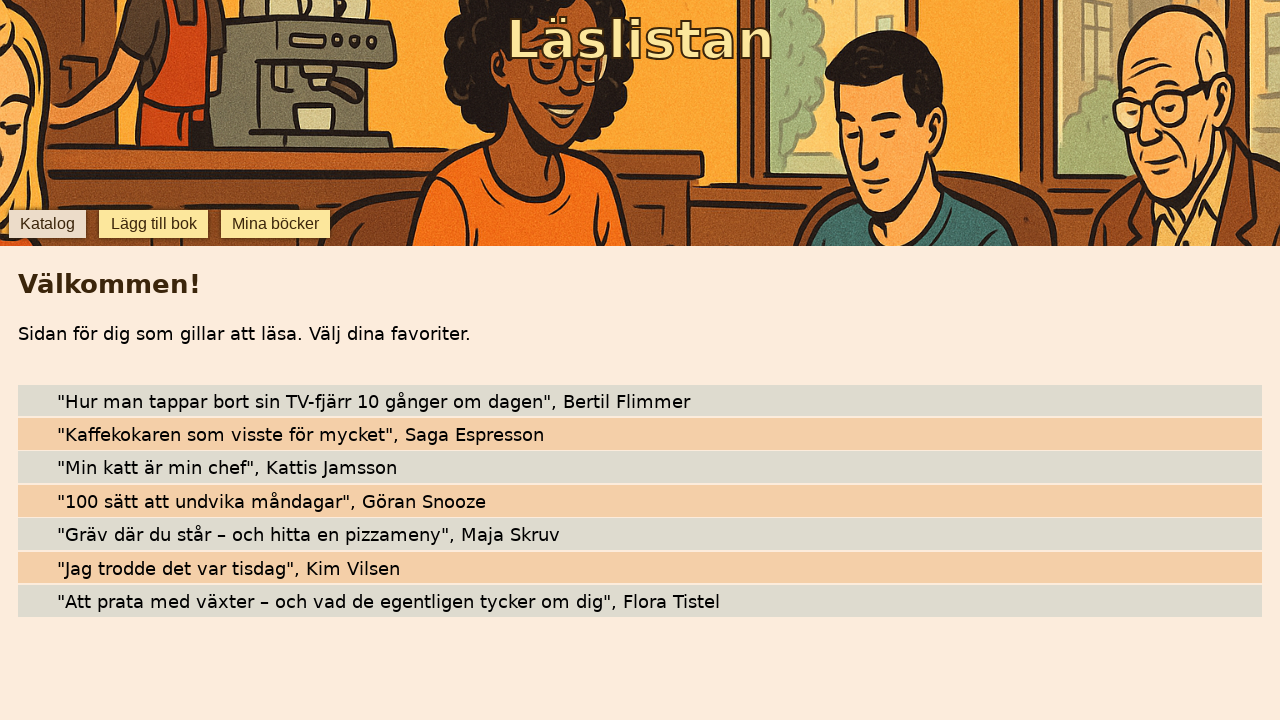

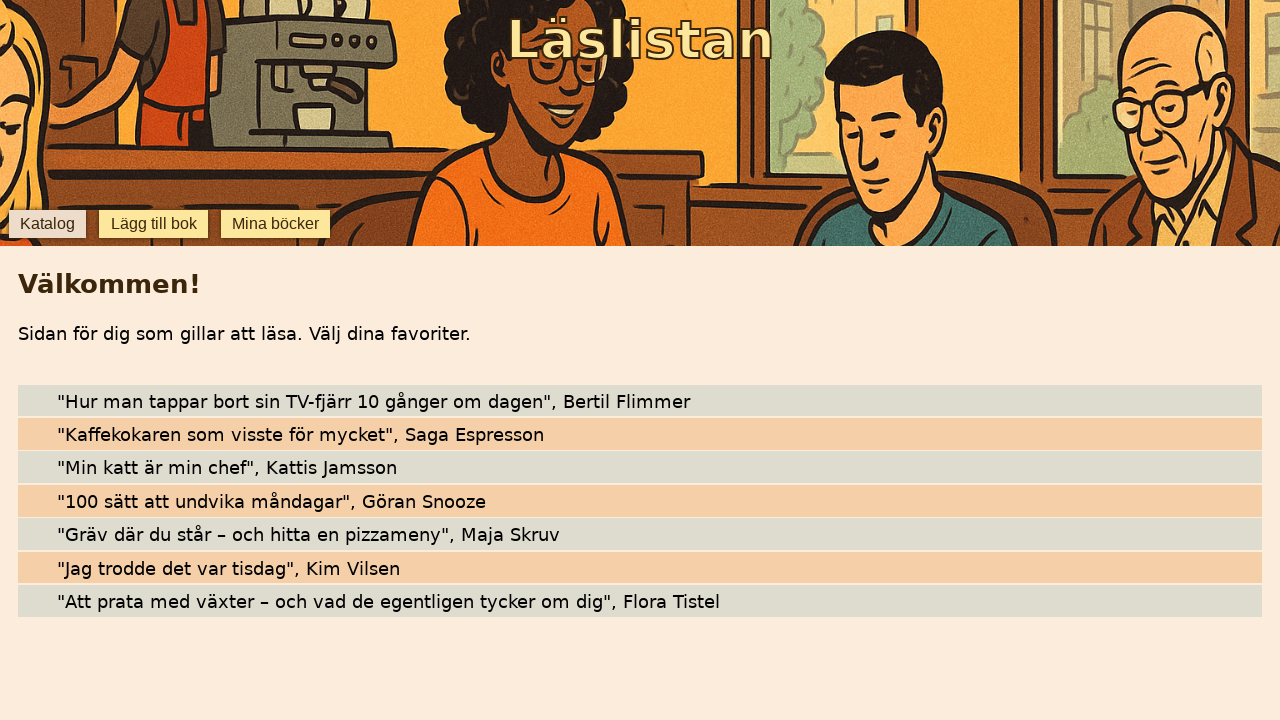